Tests a practice form submission by filling in name, email, password, selecting options from dropdown and radio buttons, setting a date, and submitting the form

Starting URL: https://rahulshettyacademy.com/angularpractice/

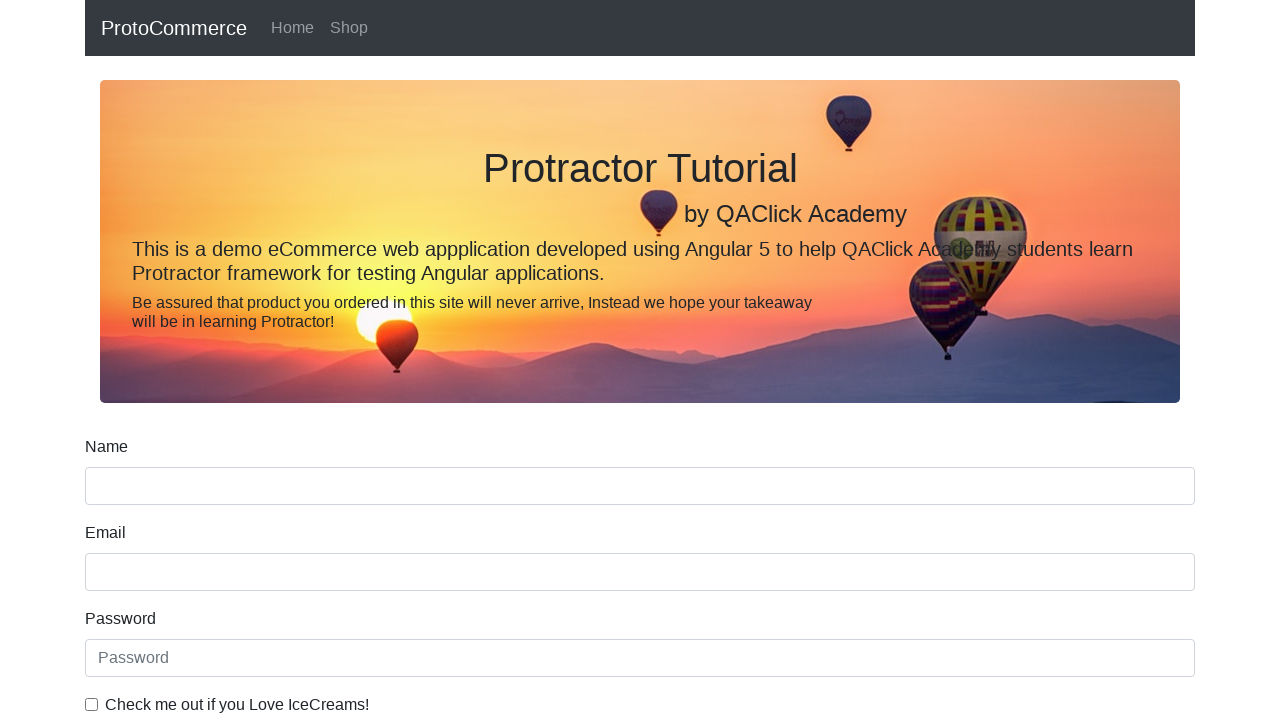

Filled name field with 'TISTA DUTTA' on input[name='name']
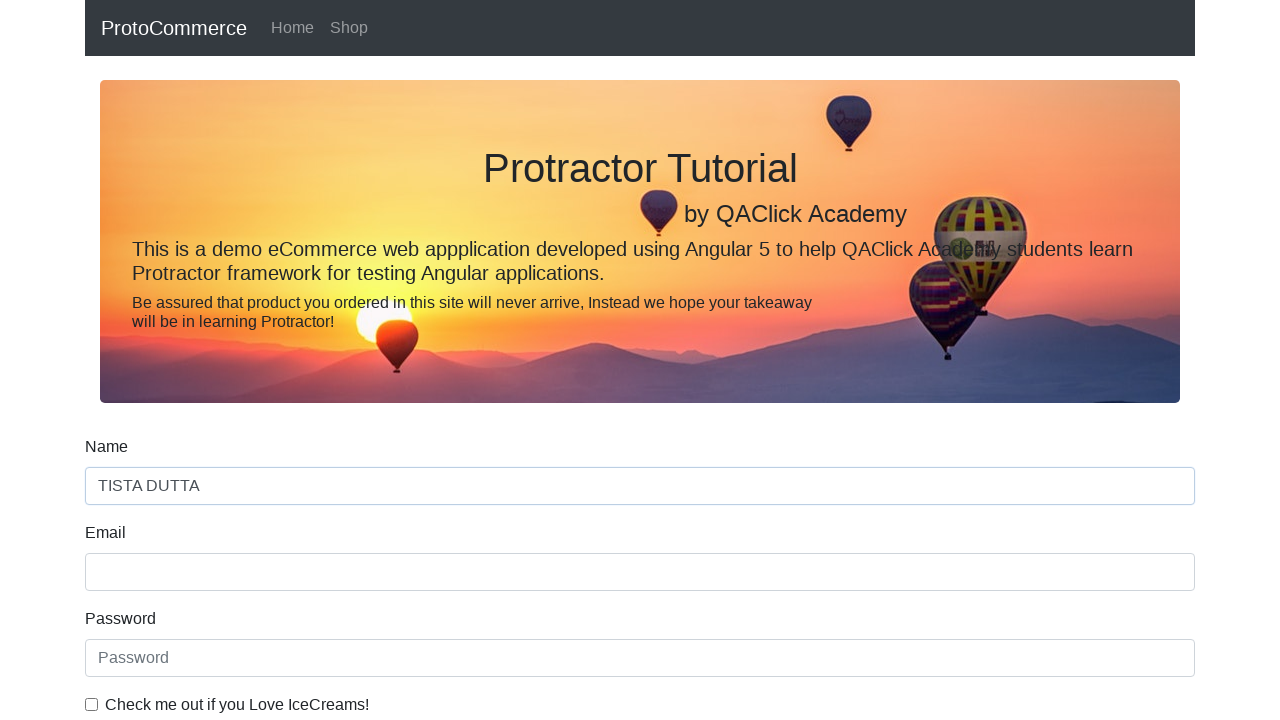

Filled email field with 'tista.dutta@yopmail.com' on input[name='email']
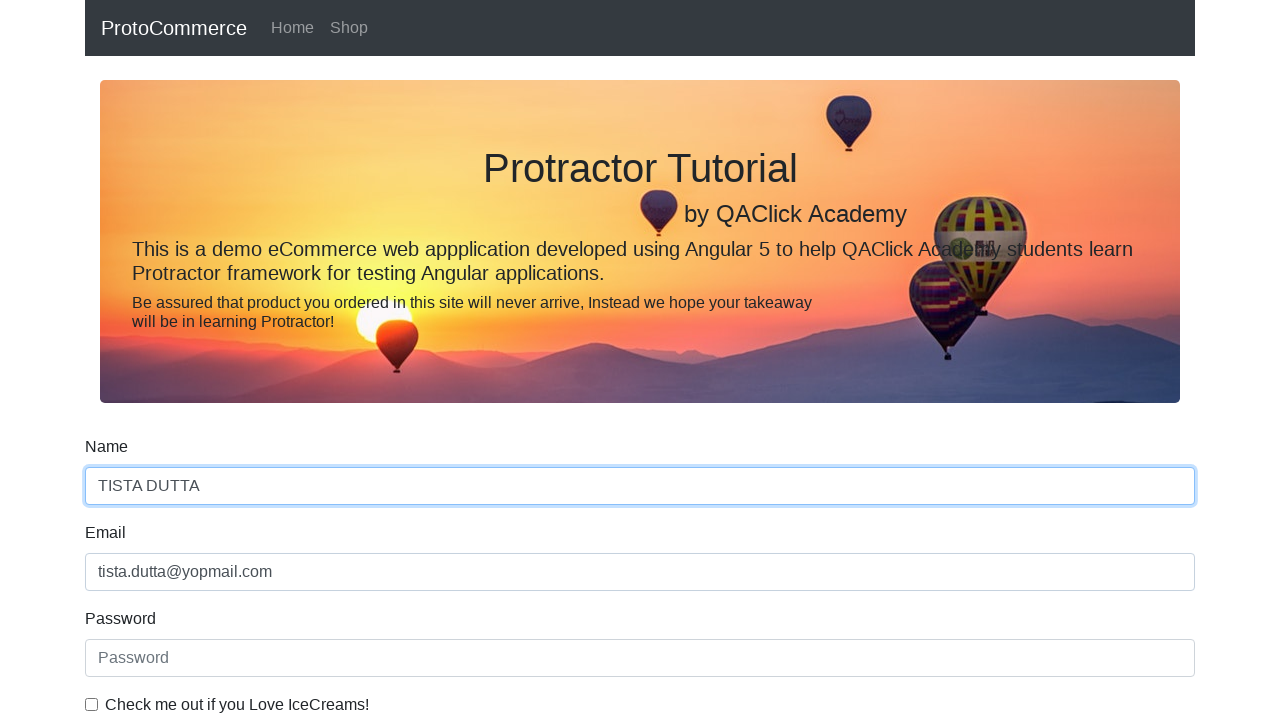

Filled password field with '12345' on input#exampleInputPassword1
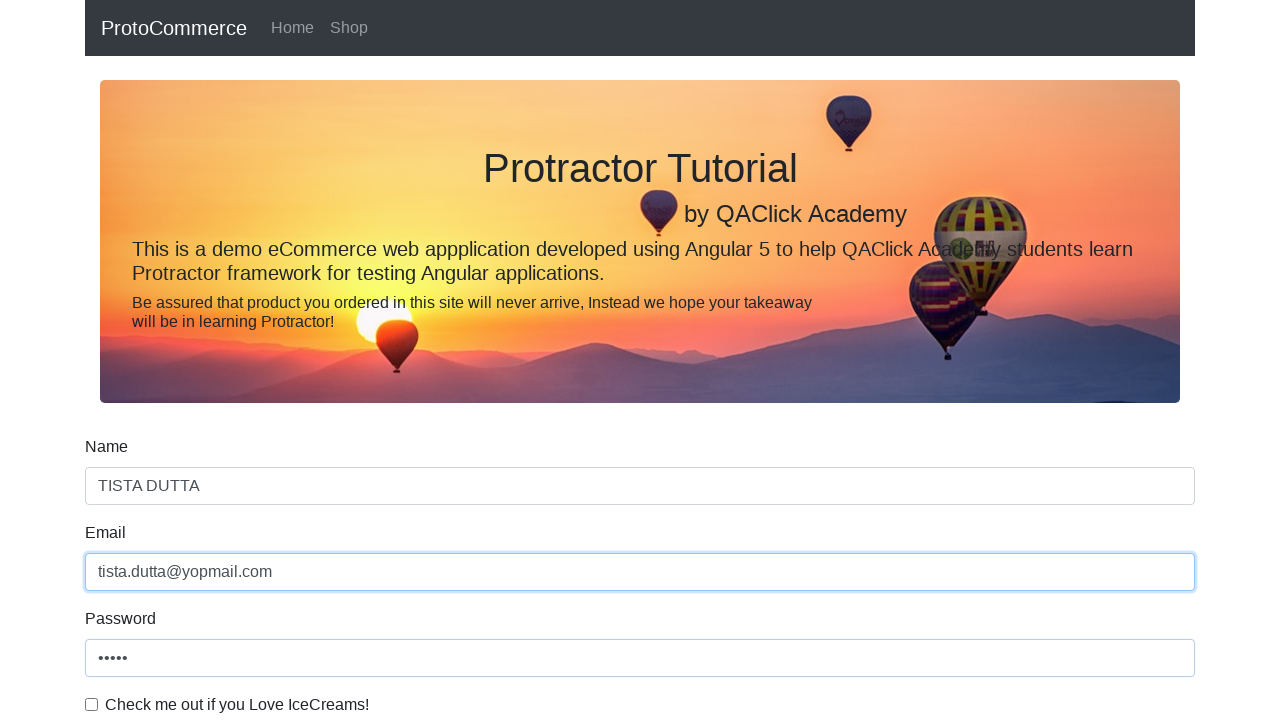

Checked the example checkbox at (92, 704) on input#exampleCheck1
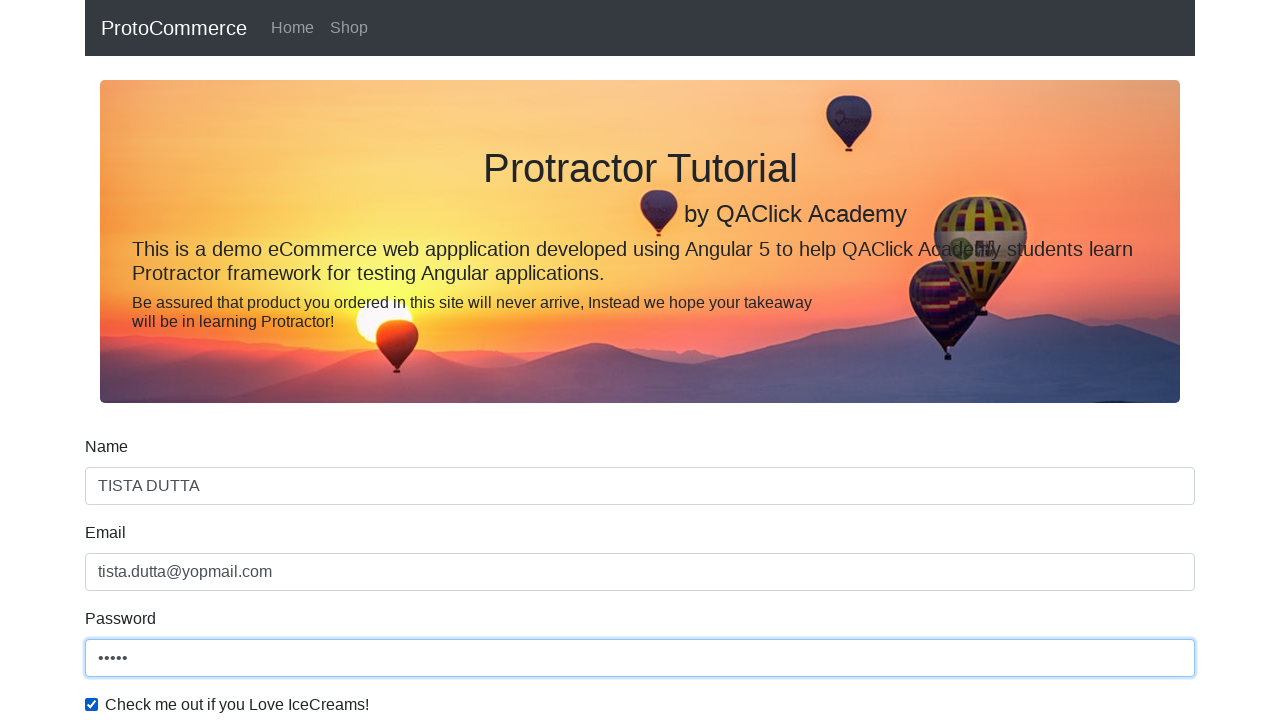

Selected 'Female' option from dropdown on select#exampleFormControlSelect1
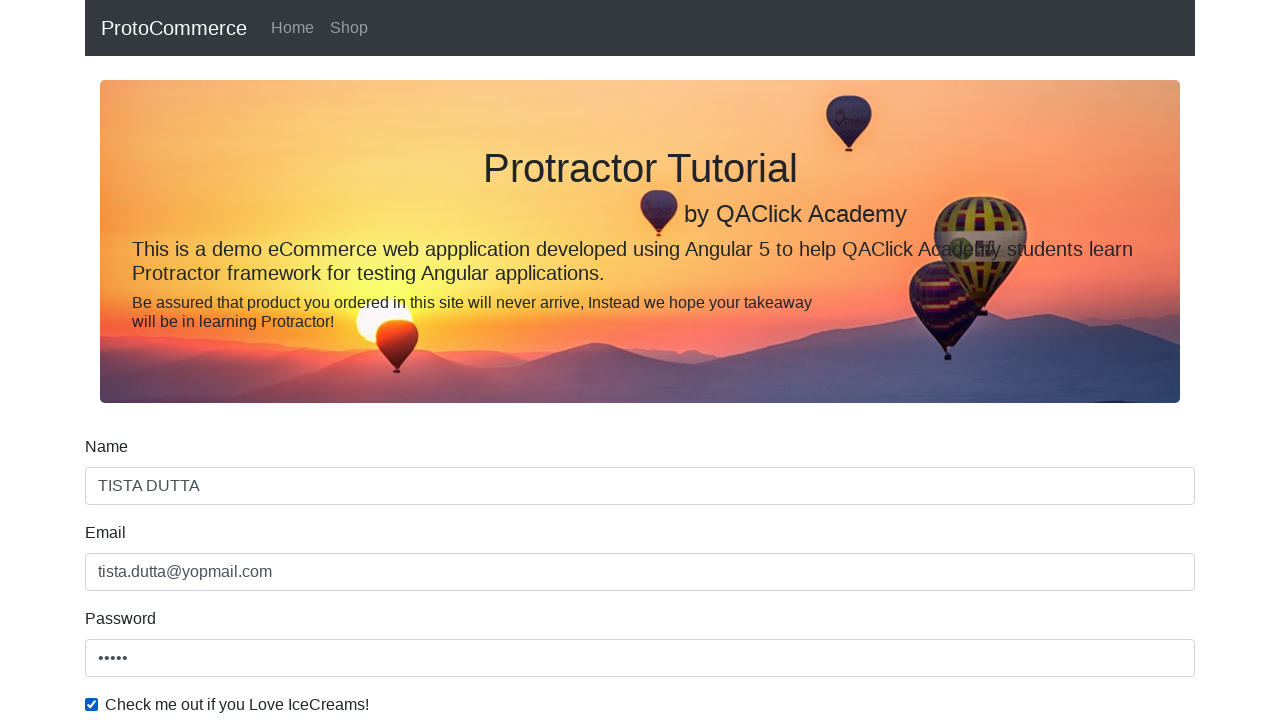

Clicked radio button option 2 at (326, 360) on input#inlineRadio2
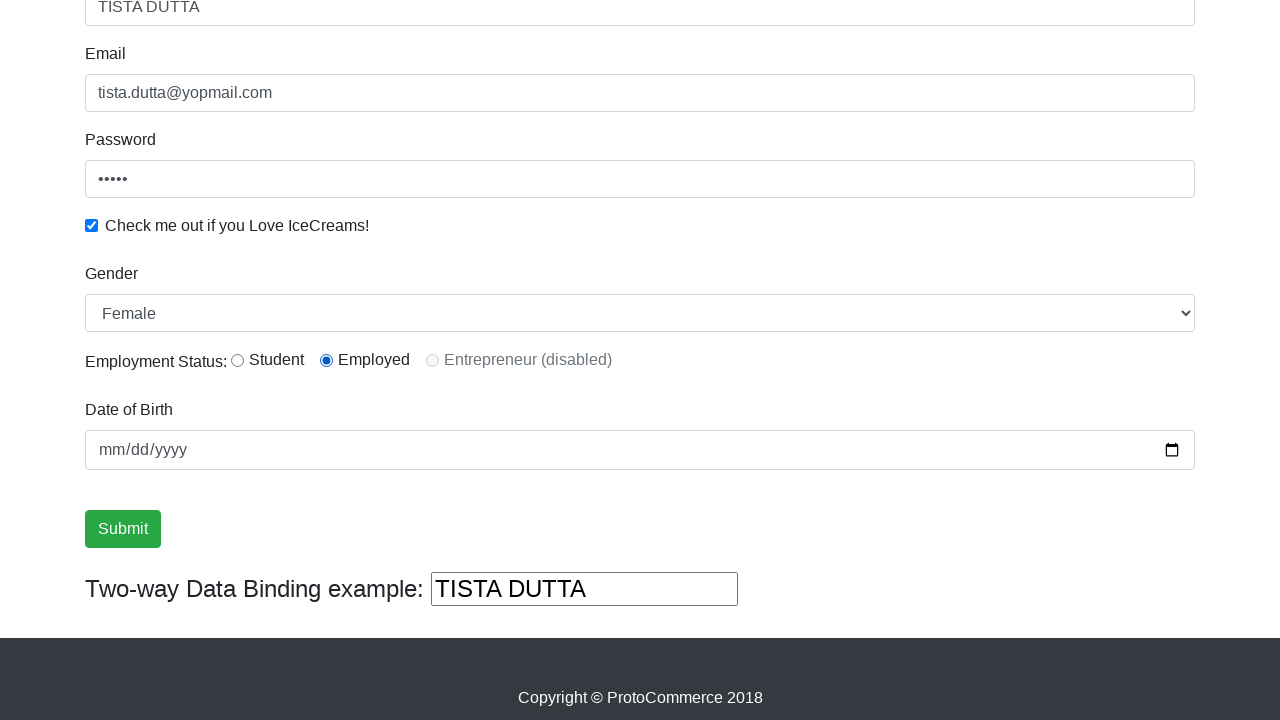

Set birthday date to '1999-02-01'
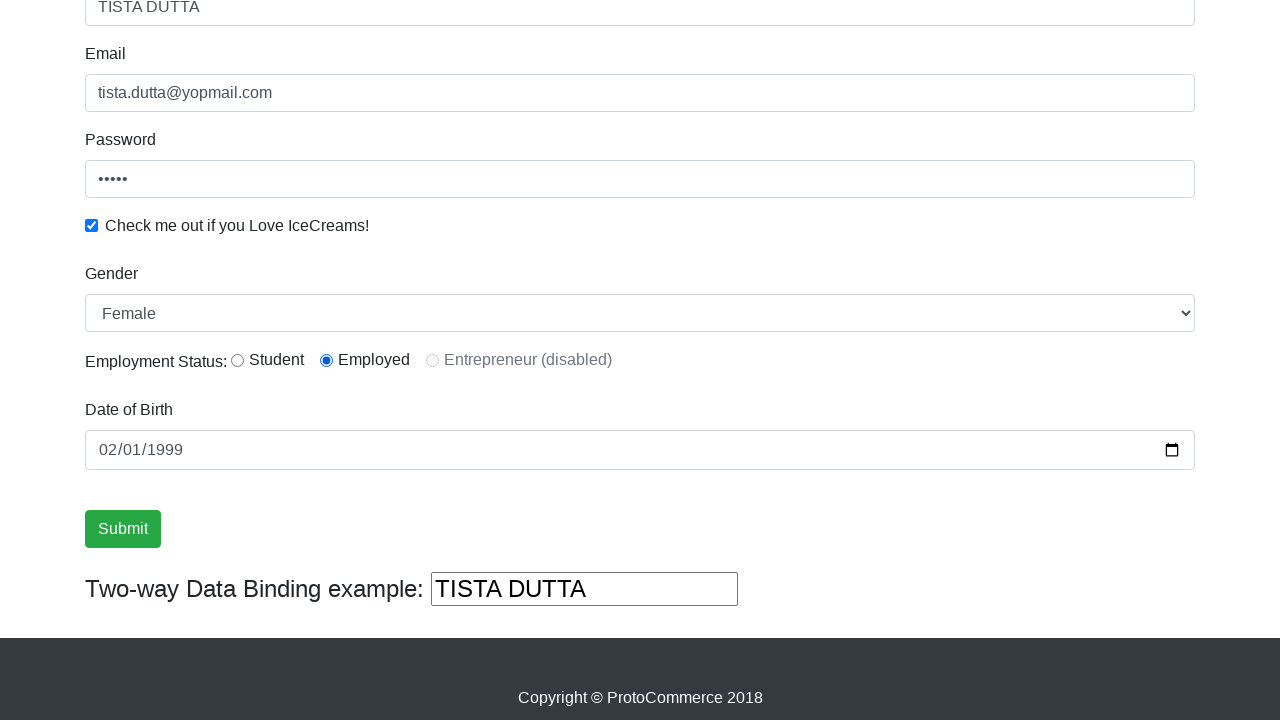

Clicked the submit button at (123, 529) on input[value='Submit']
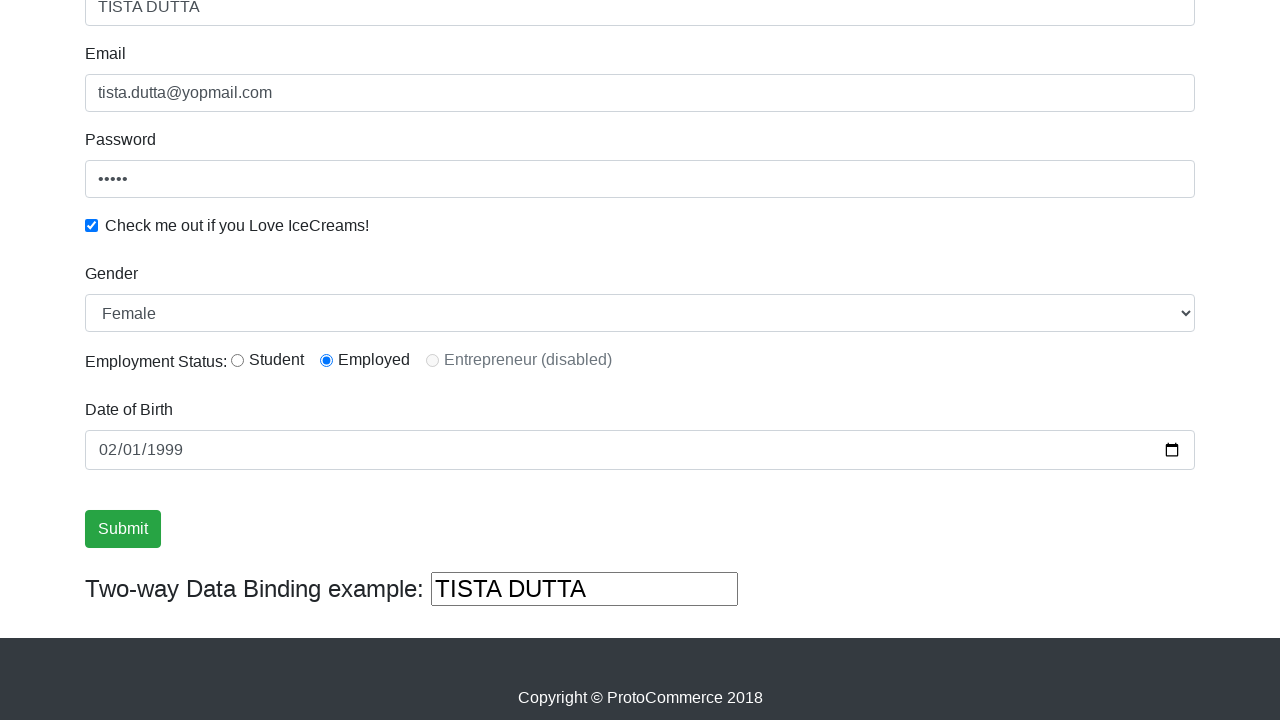

Form submission successful - success message appeared
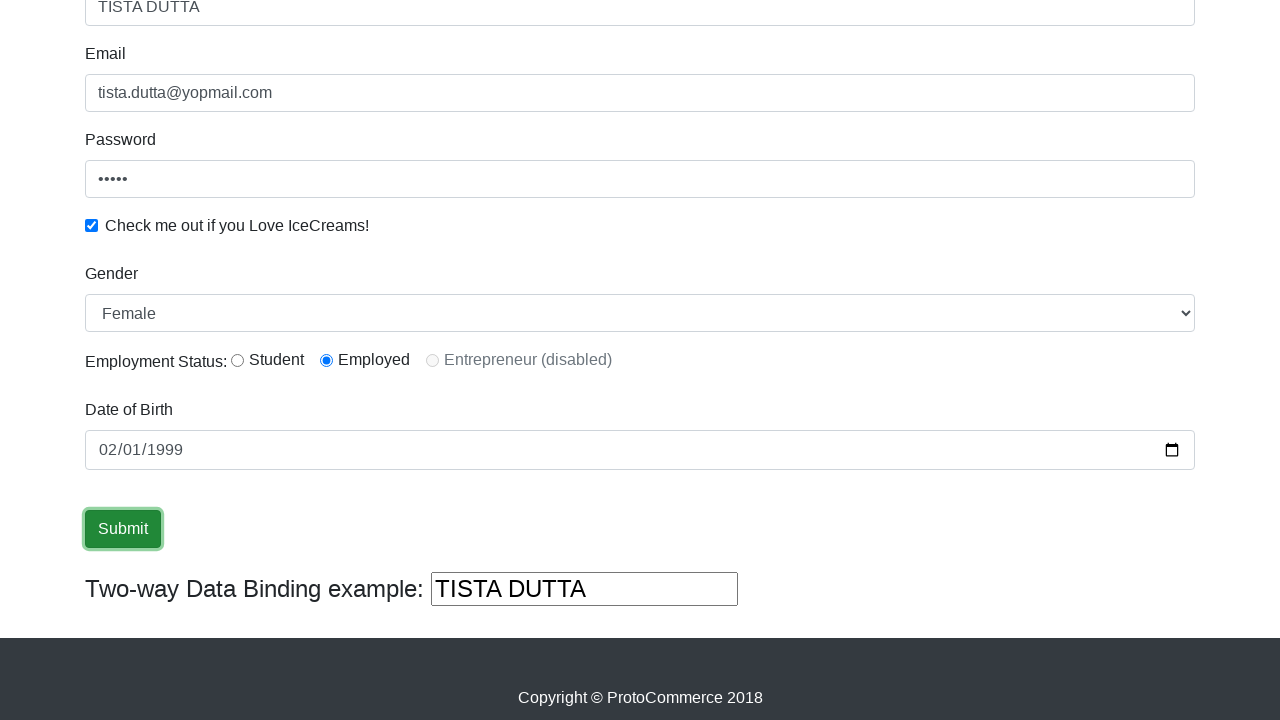

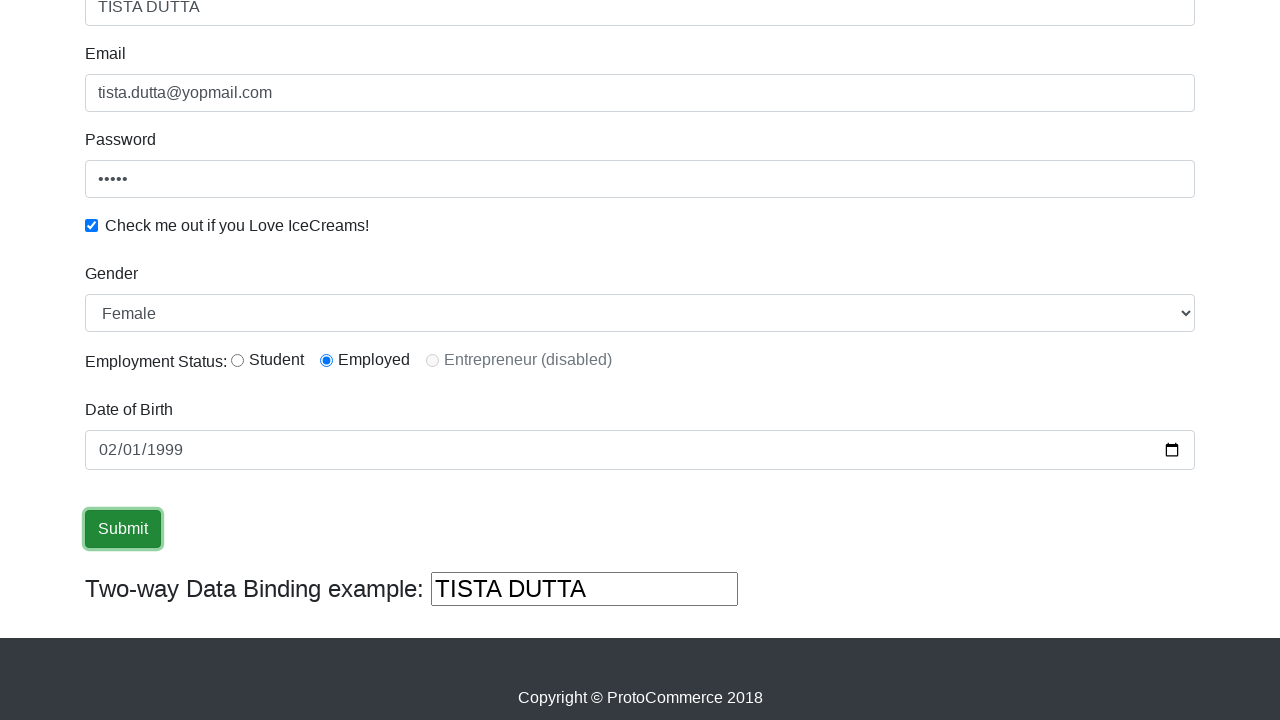